Tests window handling by clicking a link that opens a new window, switching to the child window, closing it, and switching back to the main window

Starting URL: https://the-internet.herokuapp.com/windows

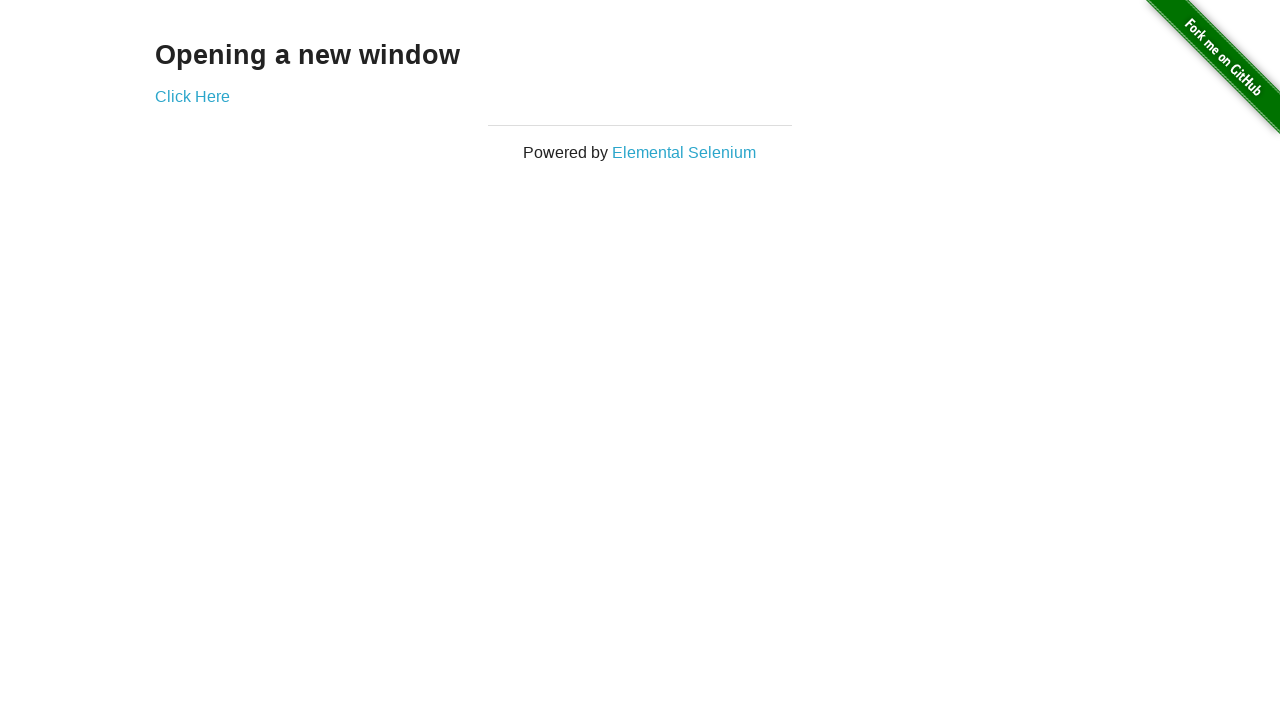

Clicked 'Click Here' link to open new window at (192, 96) on xpath=//a[normalize-space()='Click Here']
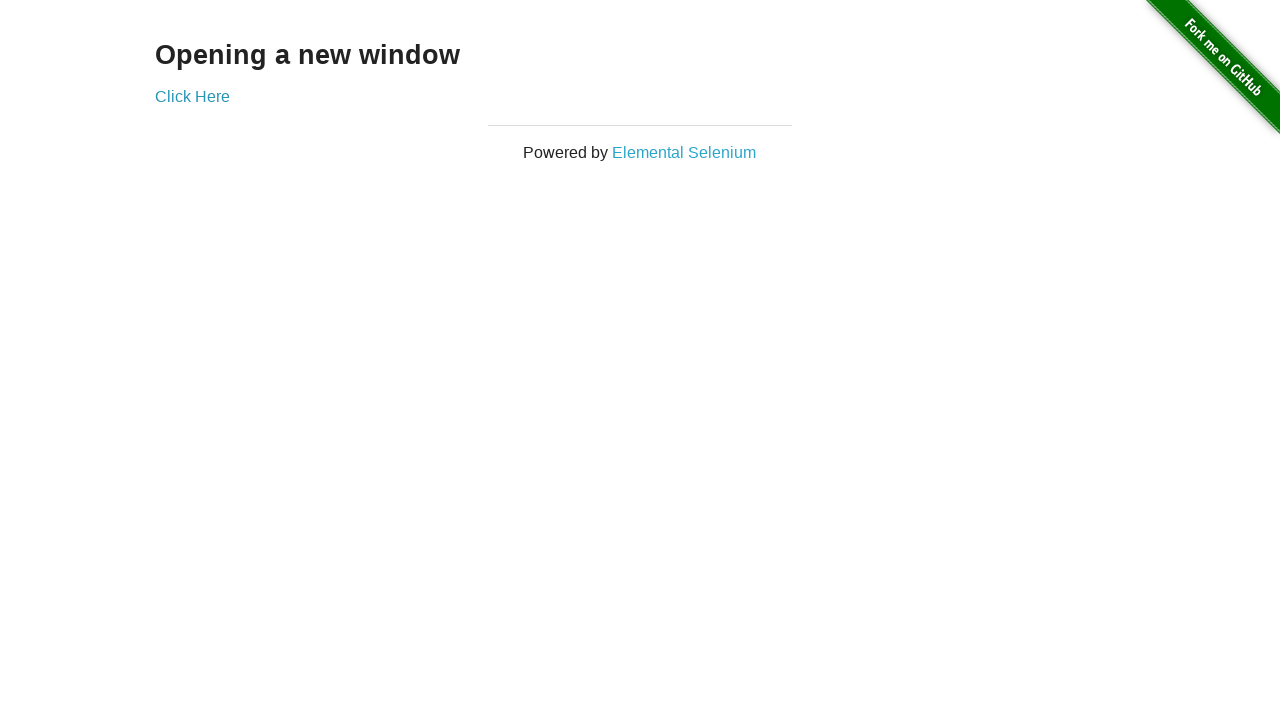

Obtained reference to newly opened child window
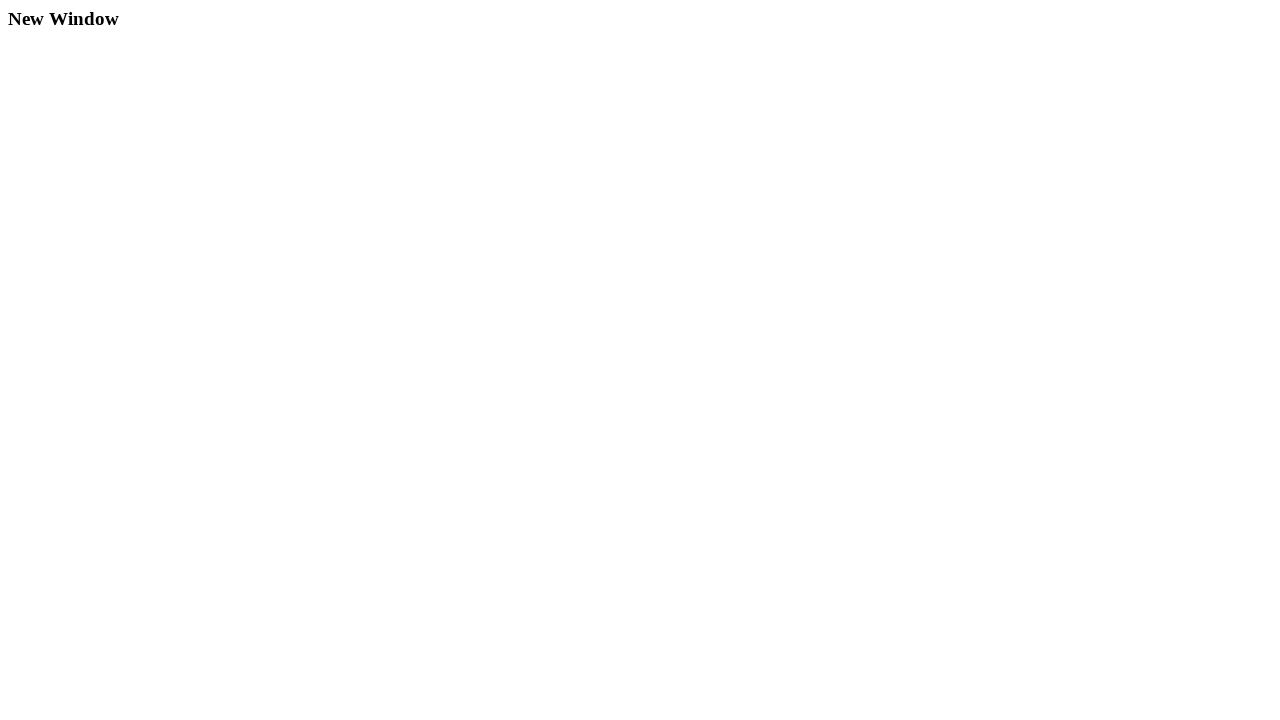

Child window page load completed
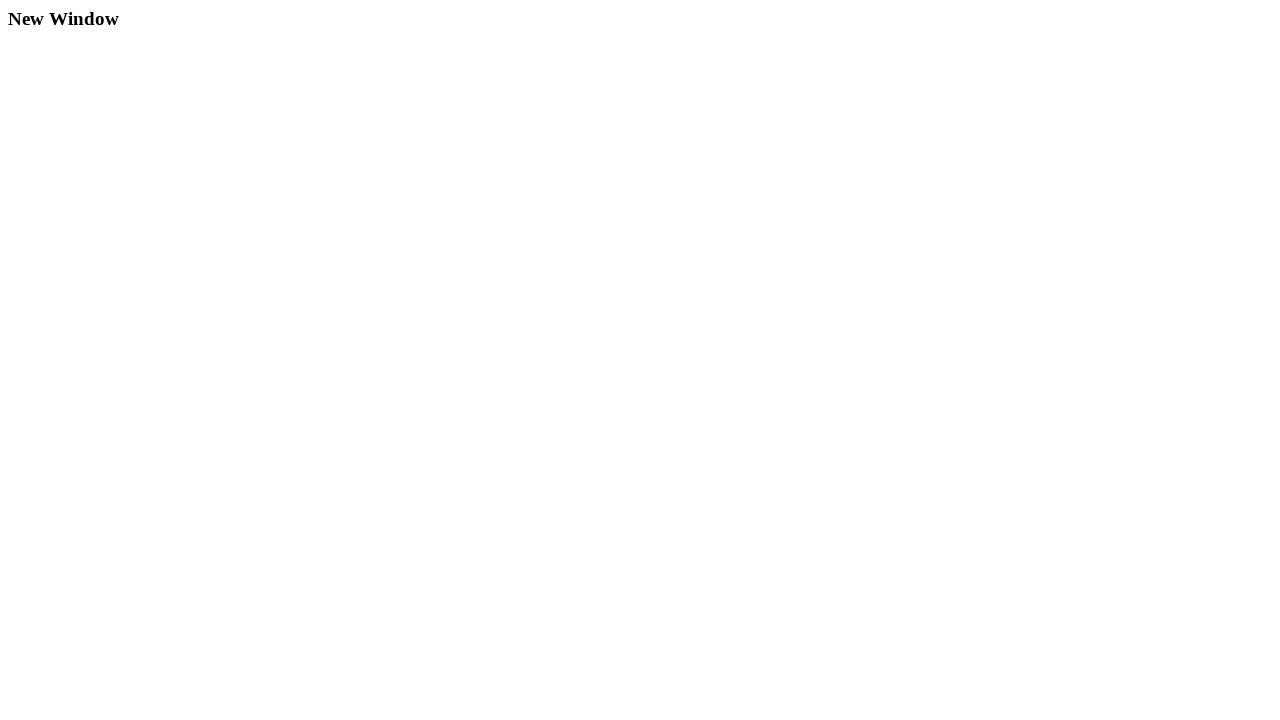

Retrieved child window title: 'New Window'
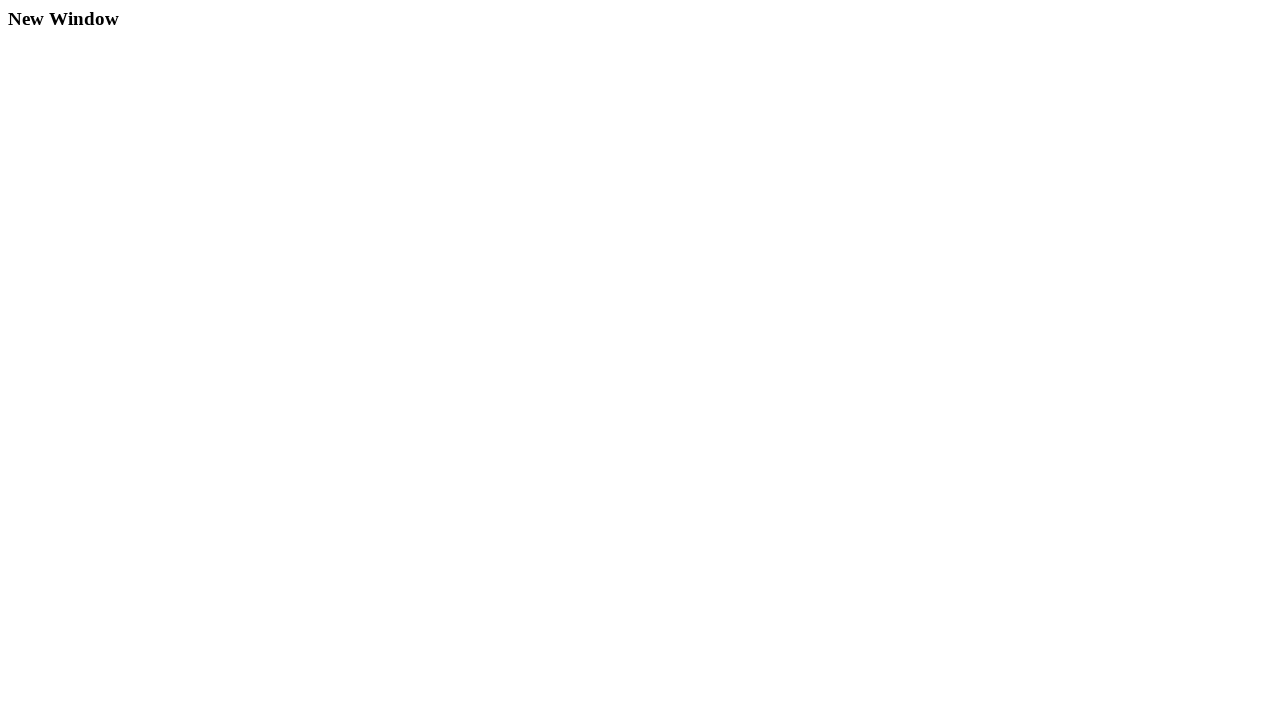

Closed child window
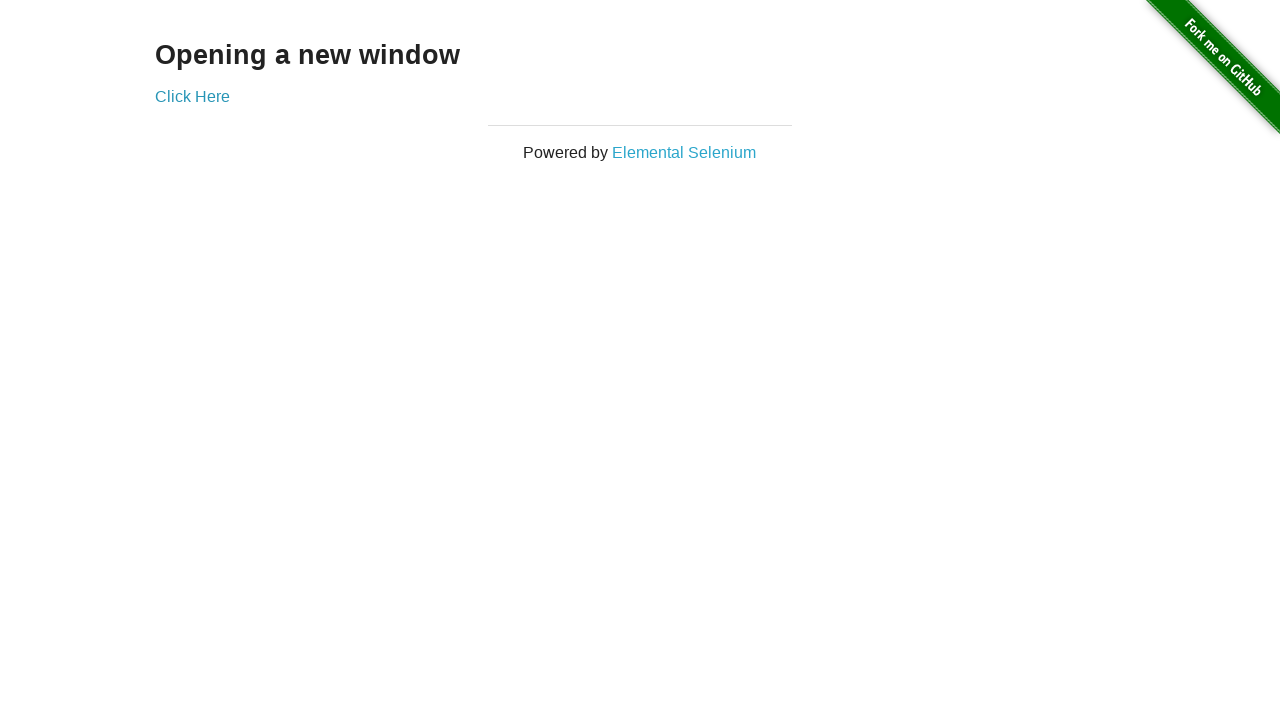

Retrieved main window title: 'The Internet'
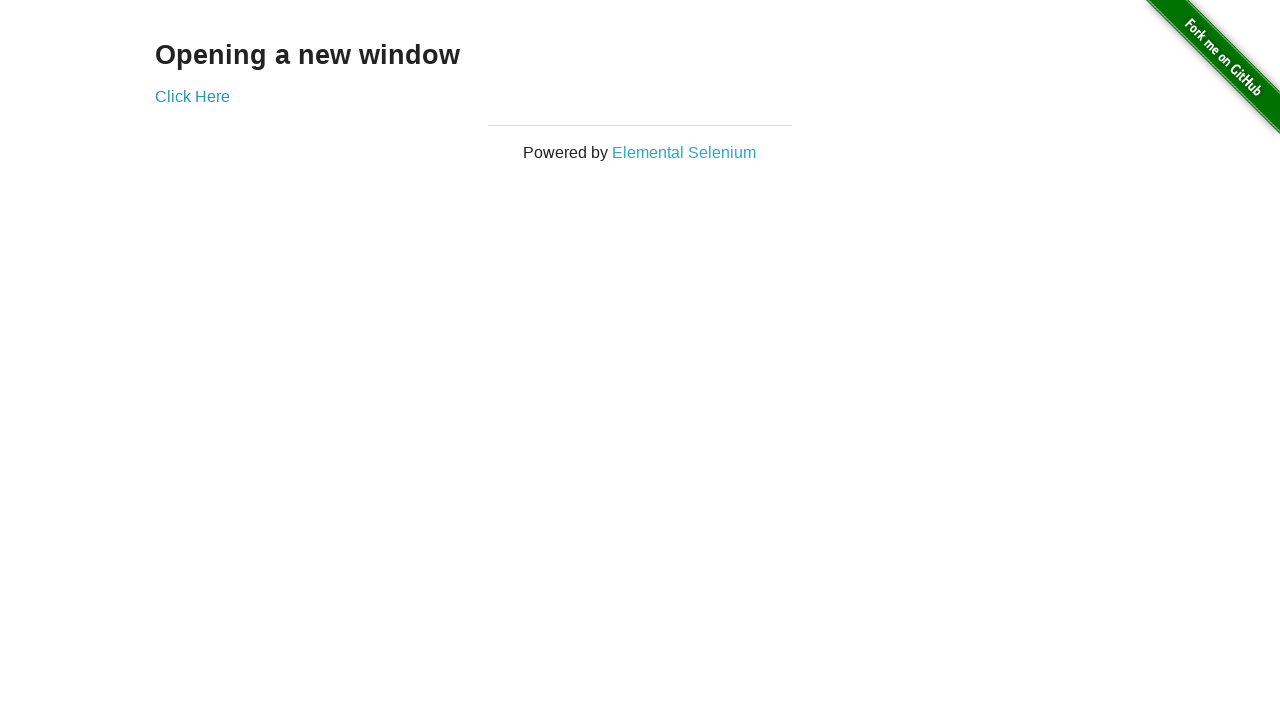

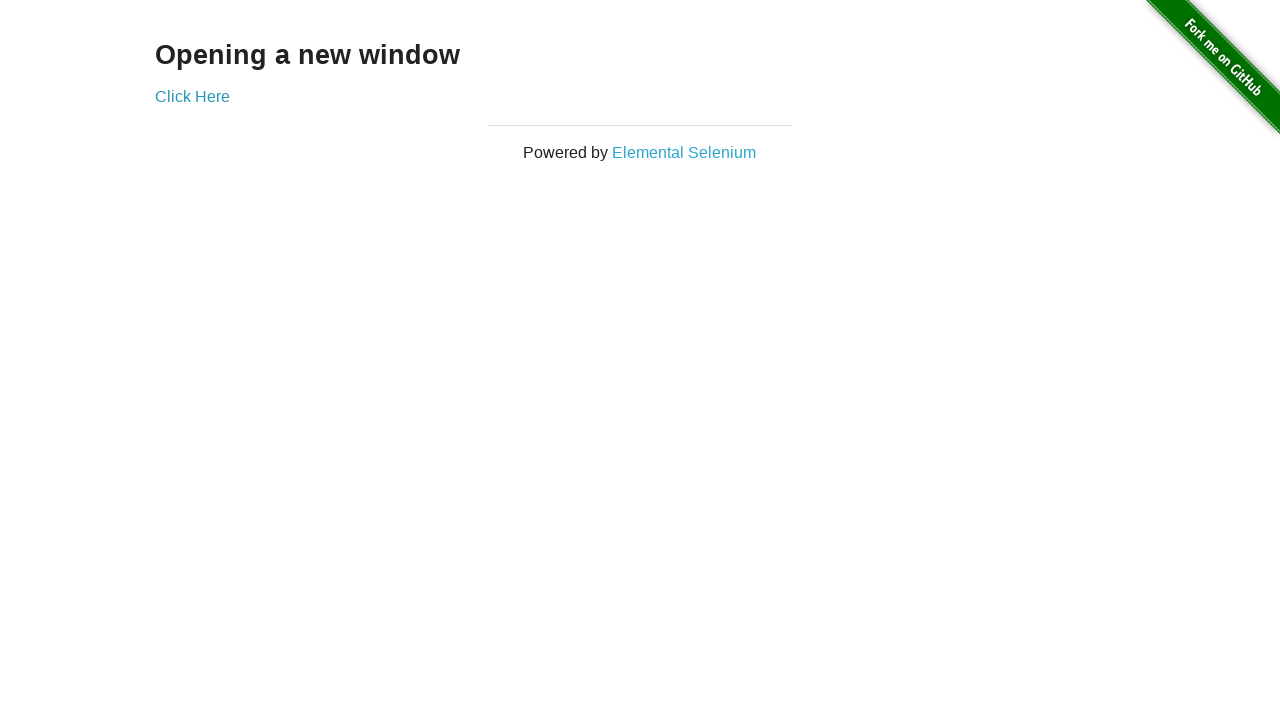